Tests filling out a JotForm by entering first name and last name into the form fields using their ID locators.

Starting URL: https://form.jotform.com/232258017946157

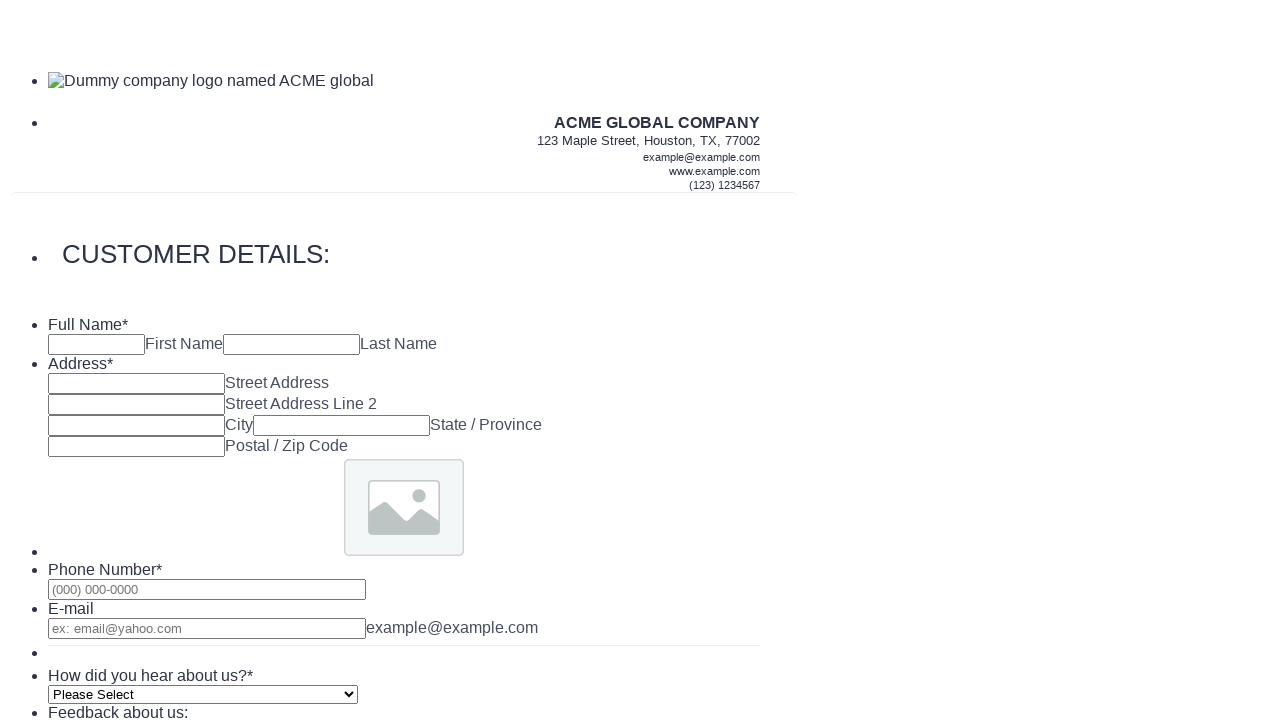

Waited for first name field to load
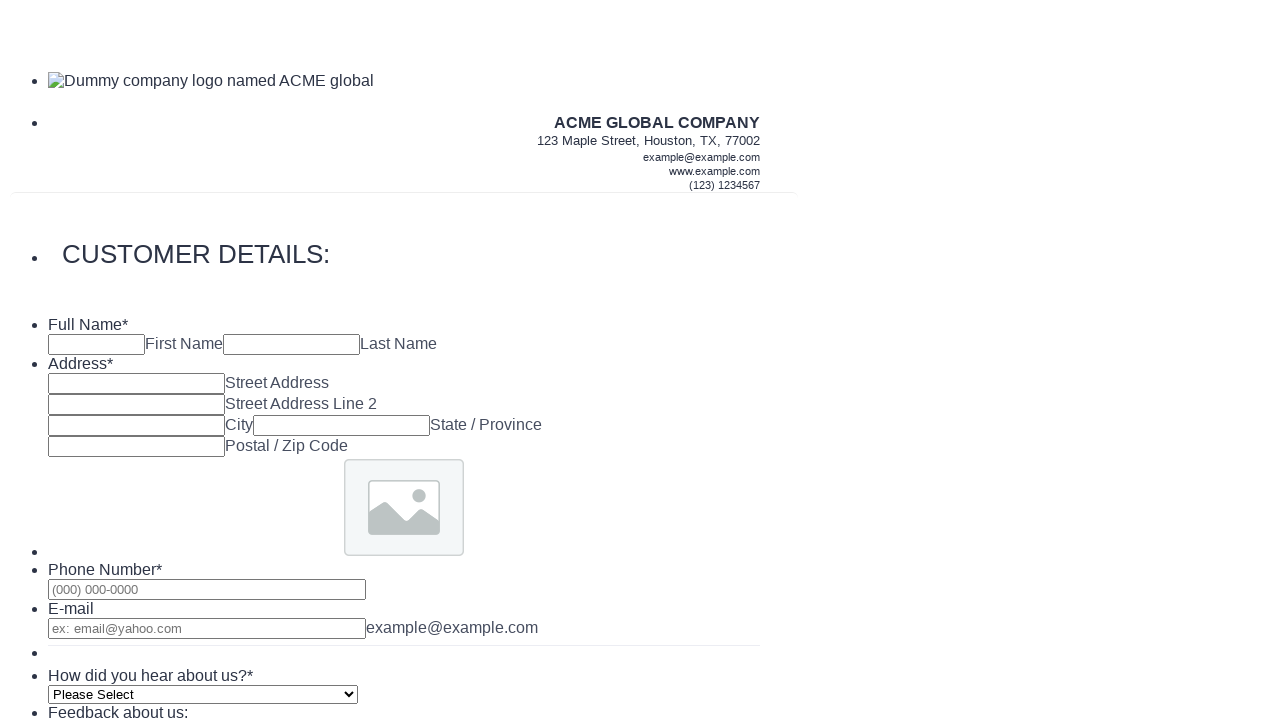

Filled first name field with 'John' on #first_3
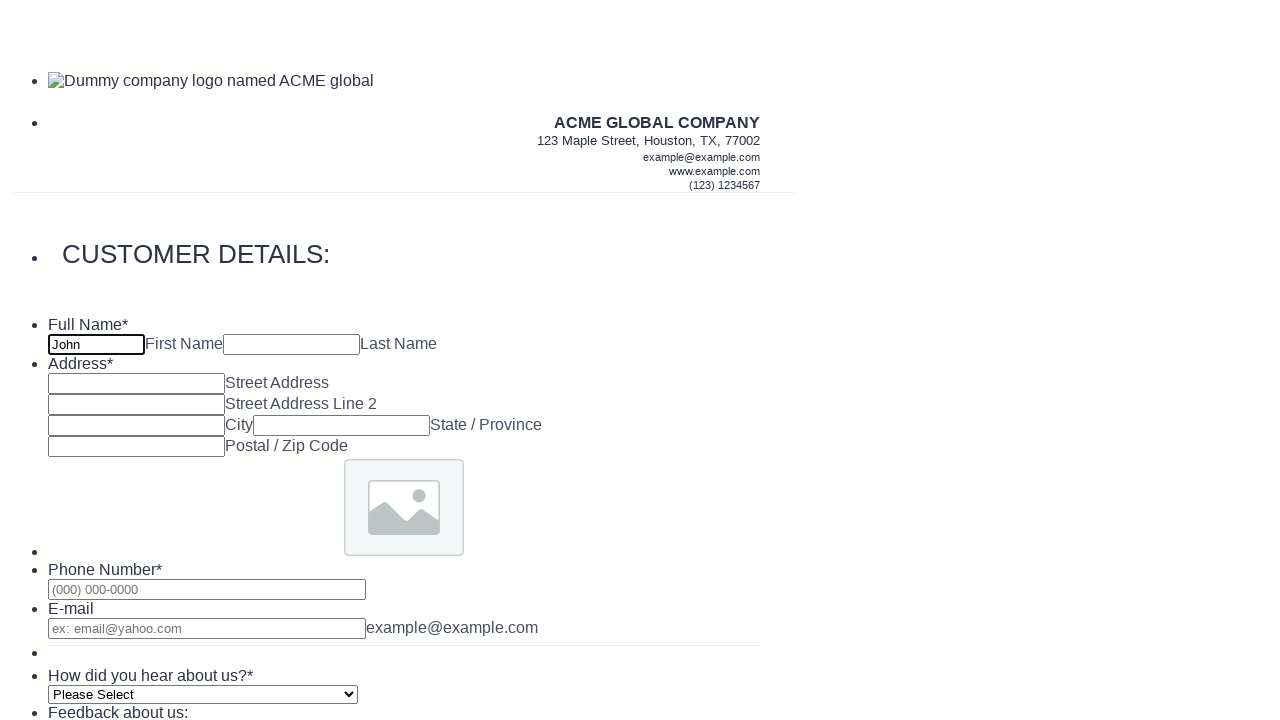

Filled last name field with 'Snow' on #last_3
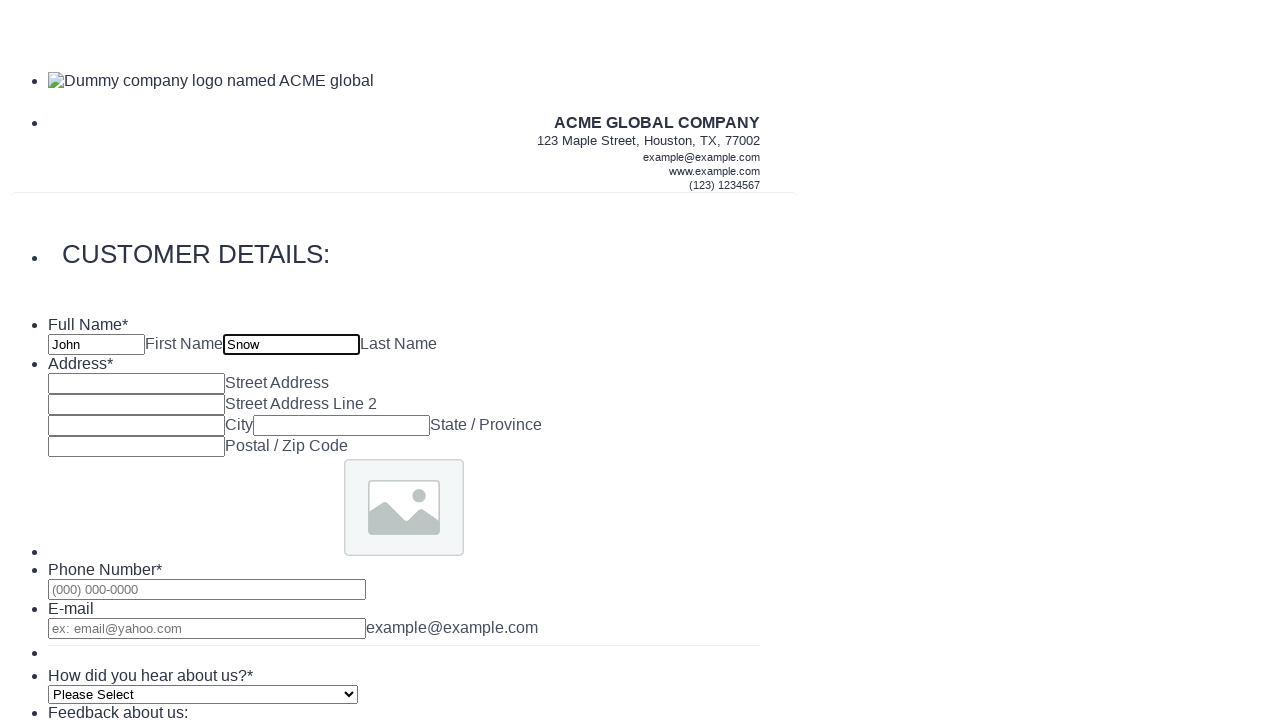

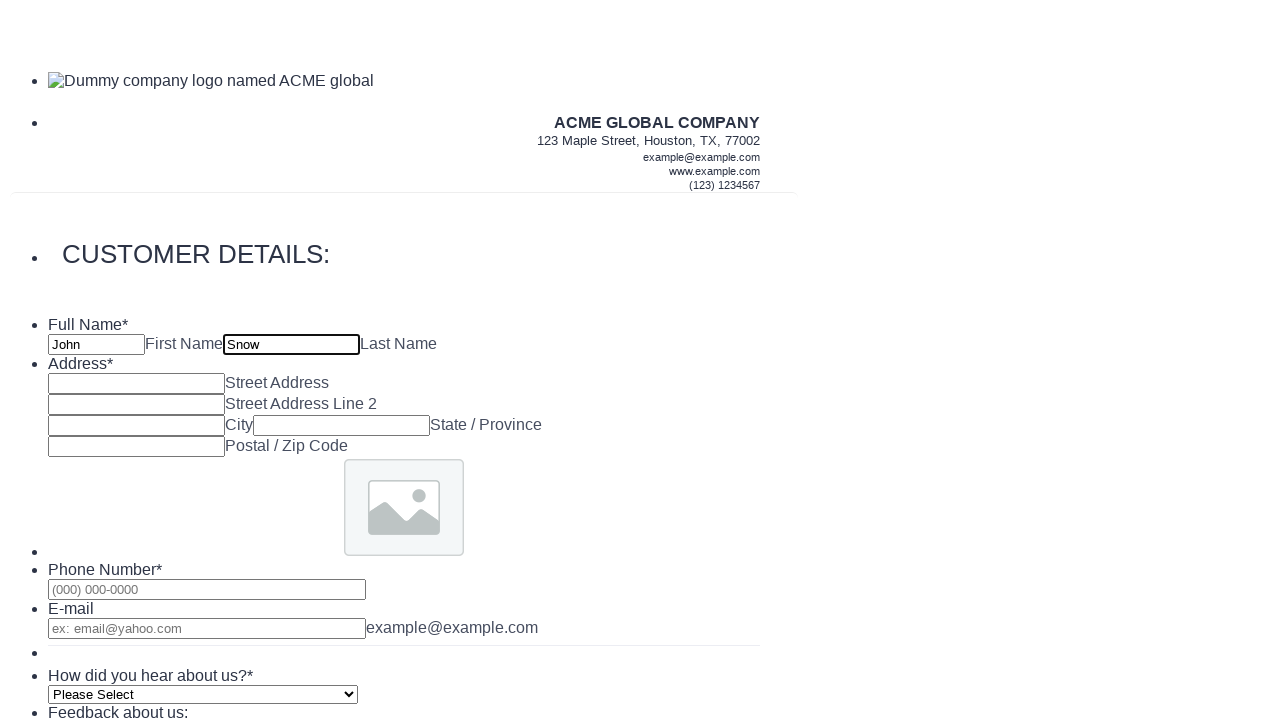